Tests scrolling functionality by scrolling to a footer element at the bottom of a long page

Starting URL: https://bonigarcia.dev/selenium-webdriver-java/long-page.html

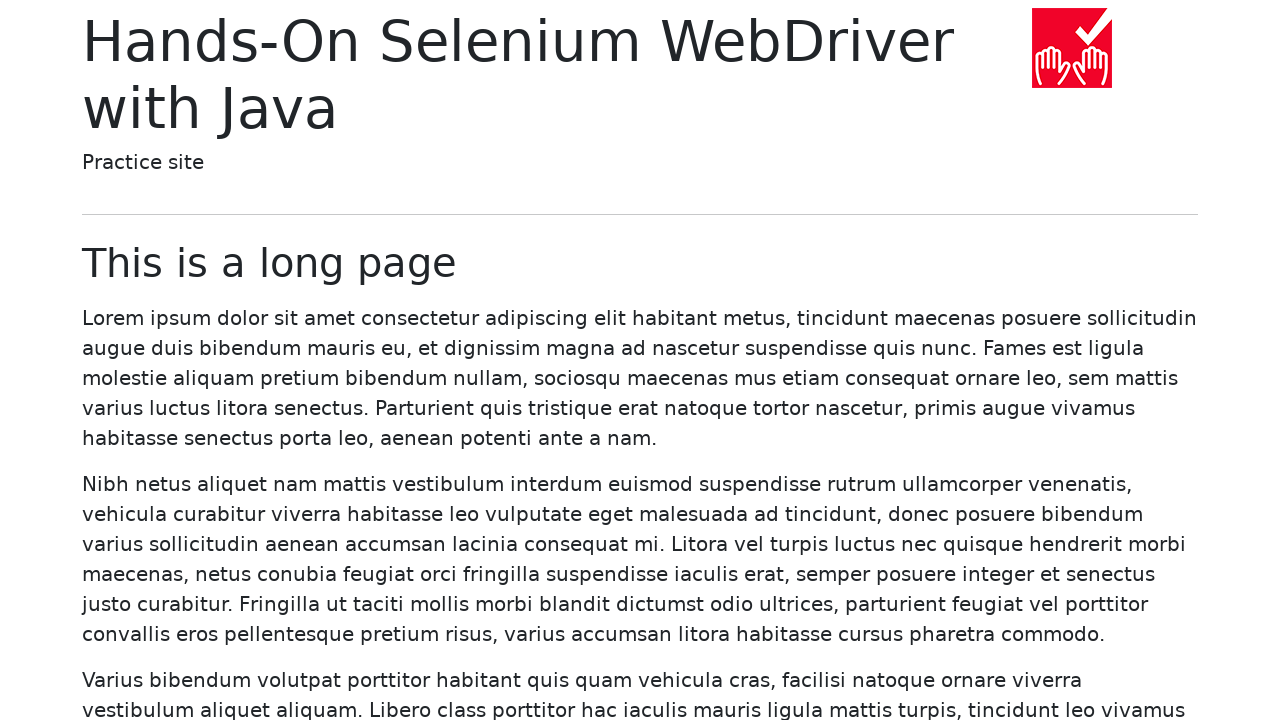

Located footer link element with class 'text-muted'
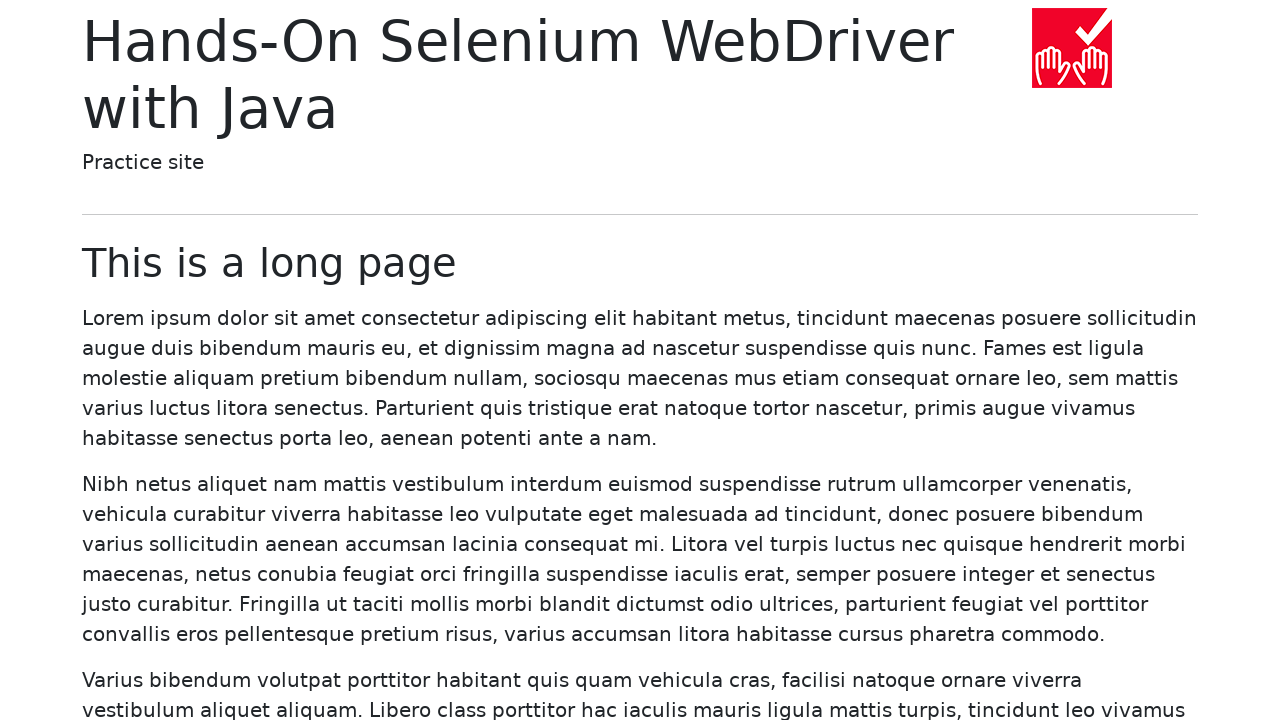

Scrolled to footer element at bottom of long page
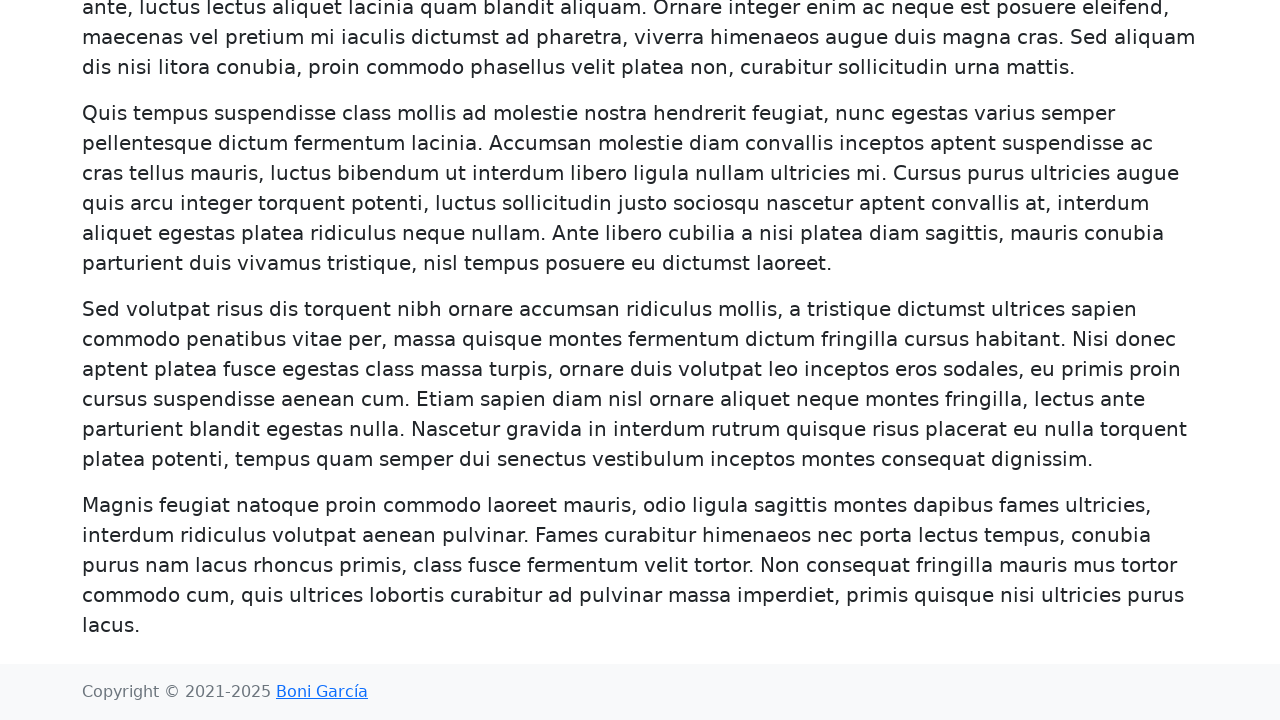

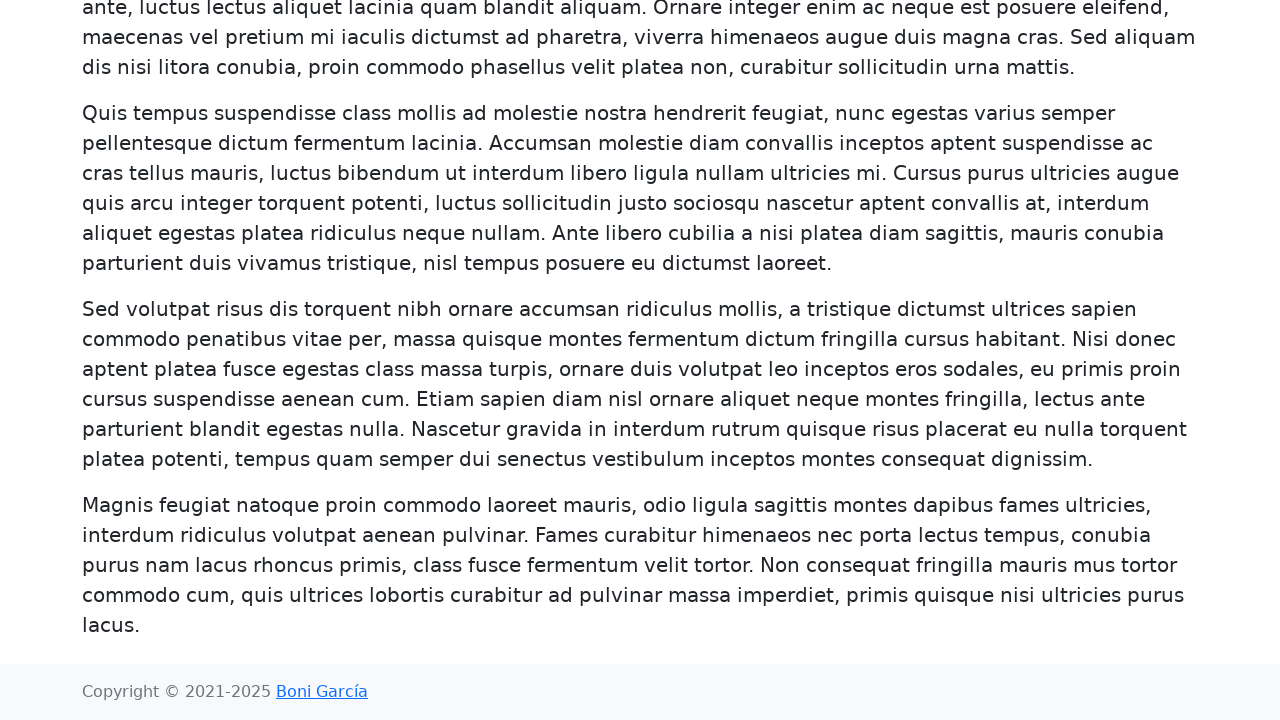